Tests window handle switching by clicking a link that opens a new tab, extracting text from the new tab, and using it in the original tab's form

Starting URL: https://rahulshettyacademy.com/loginpagePractise/#

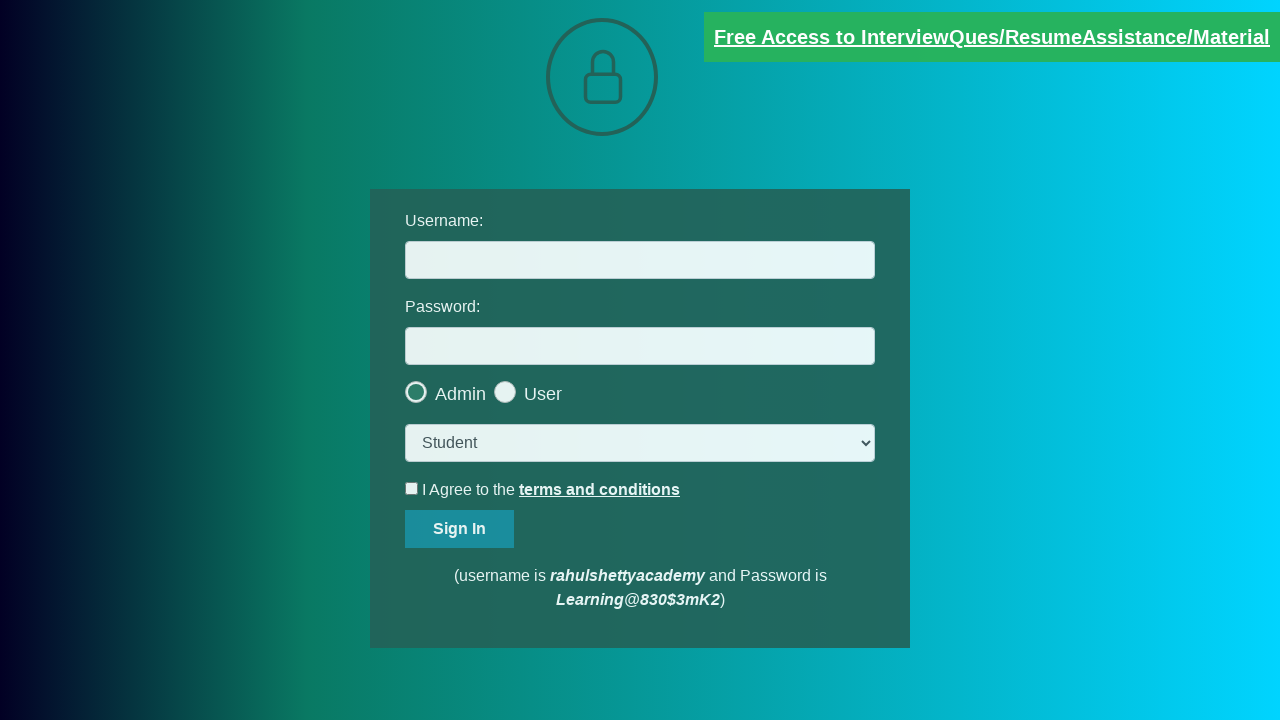

Clicked blinking text link to open new tab at (992, 37) on .blinkingText
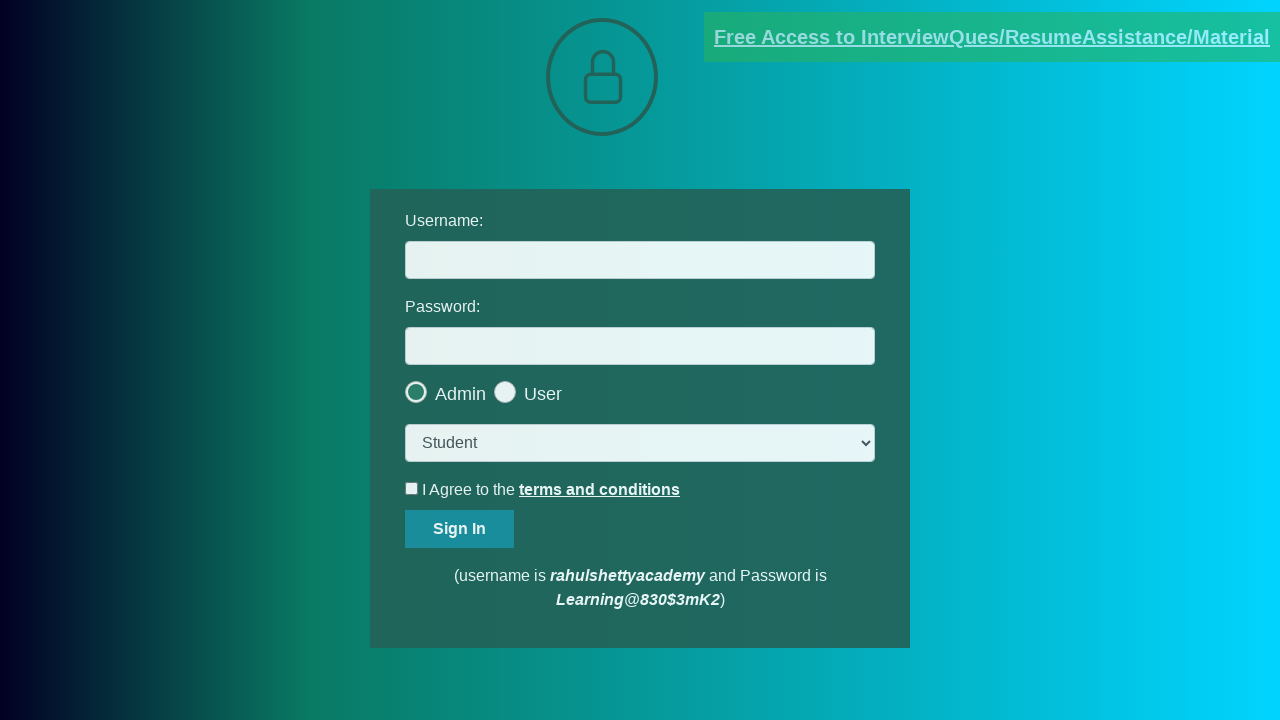

New tab opened and captured
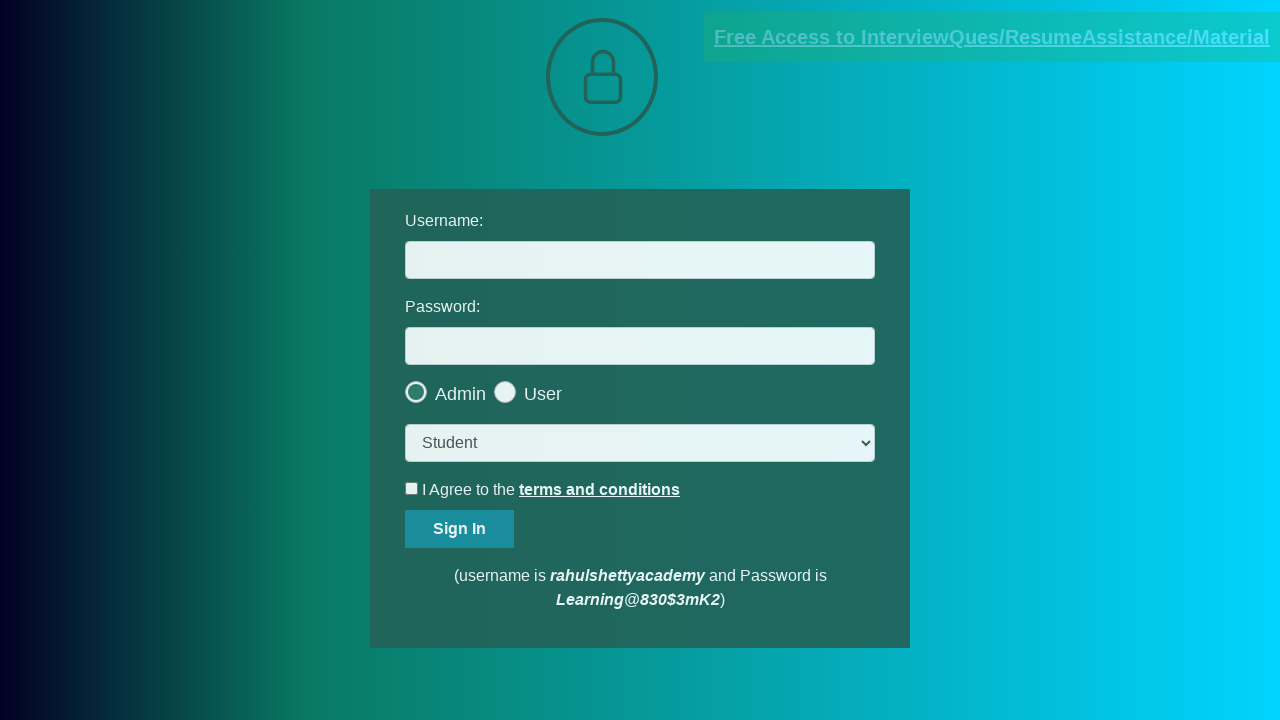

New tab page loaded successfully
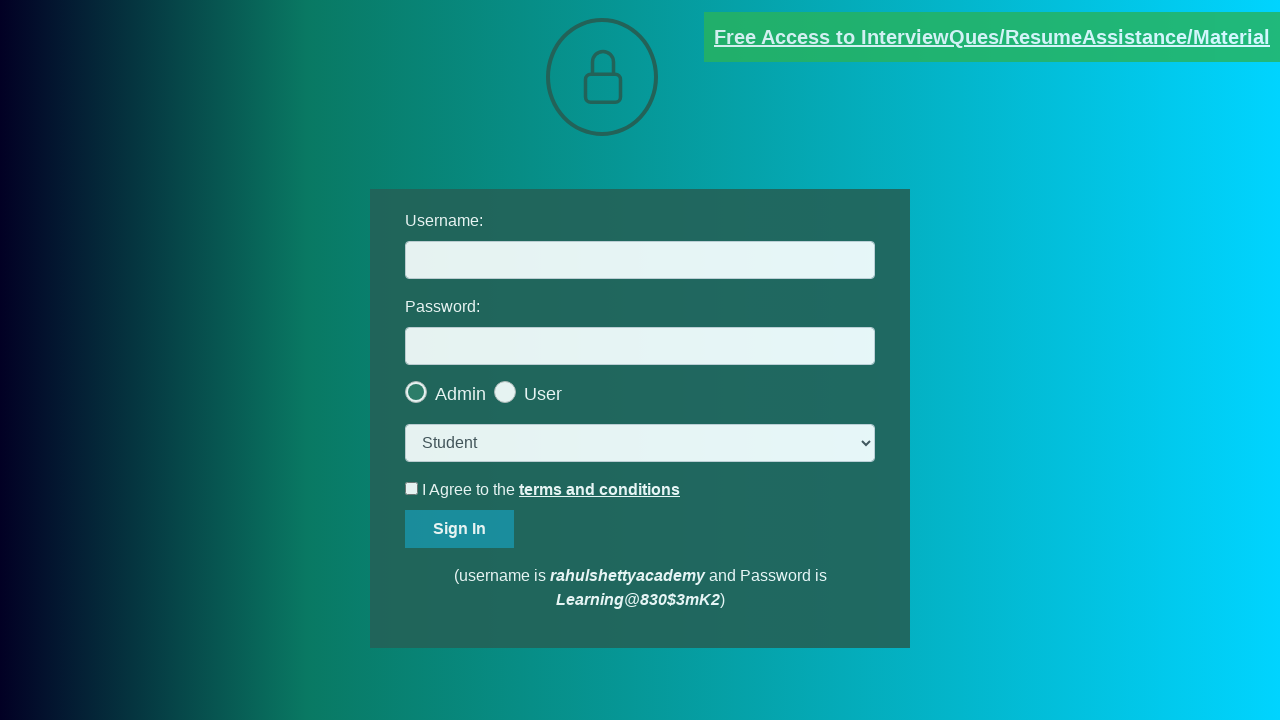

Extracted email text content from new tab
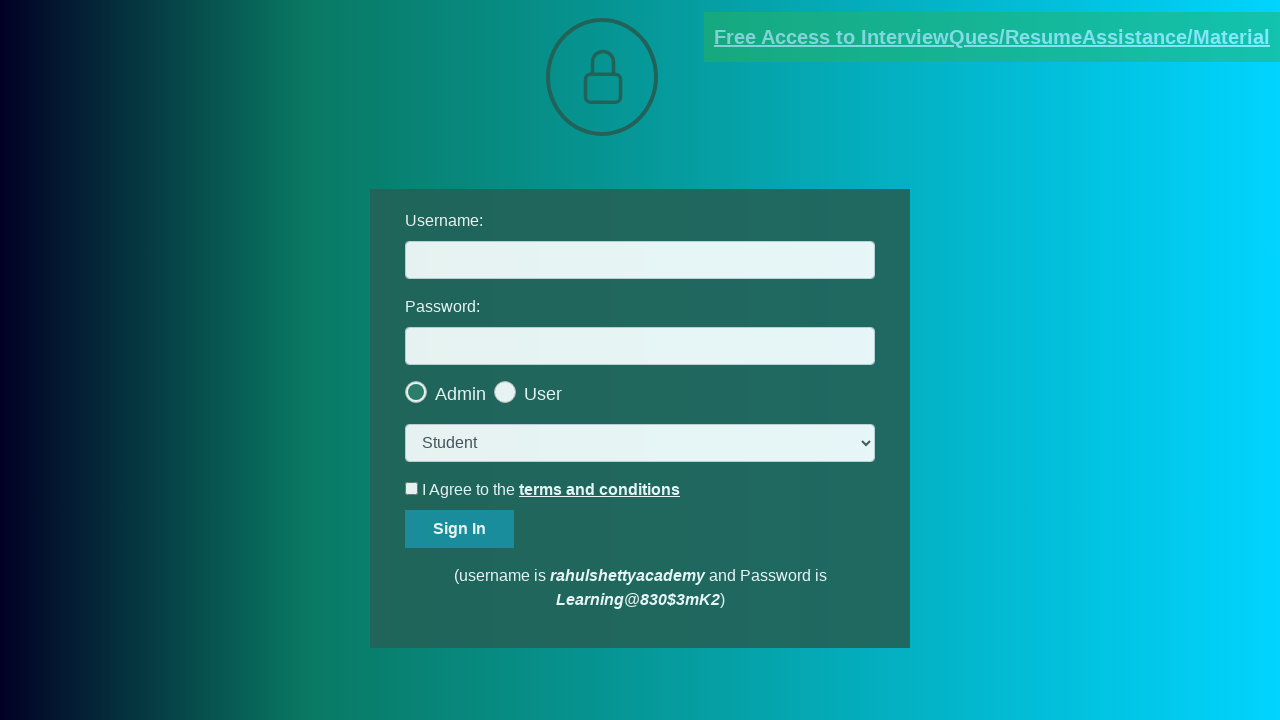

Parsed email address: mentor@rahulshettyacademy.com
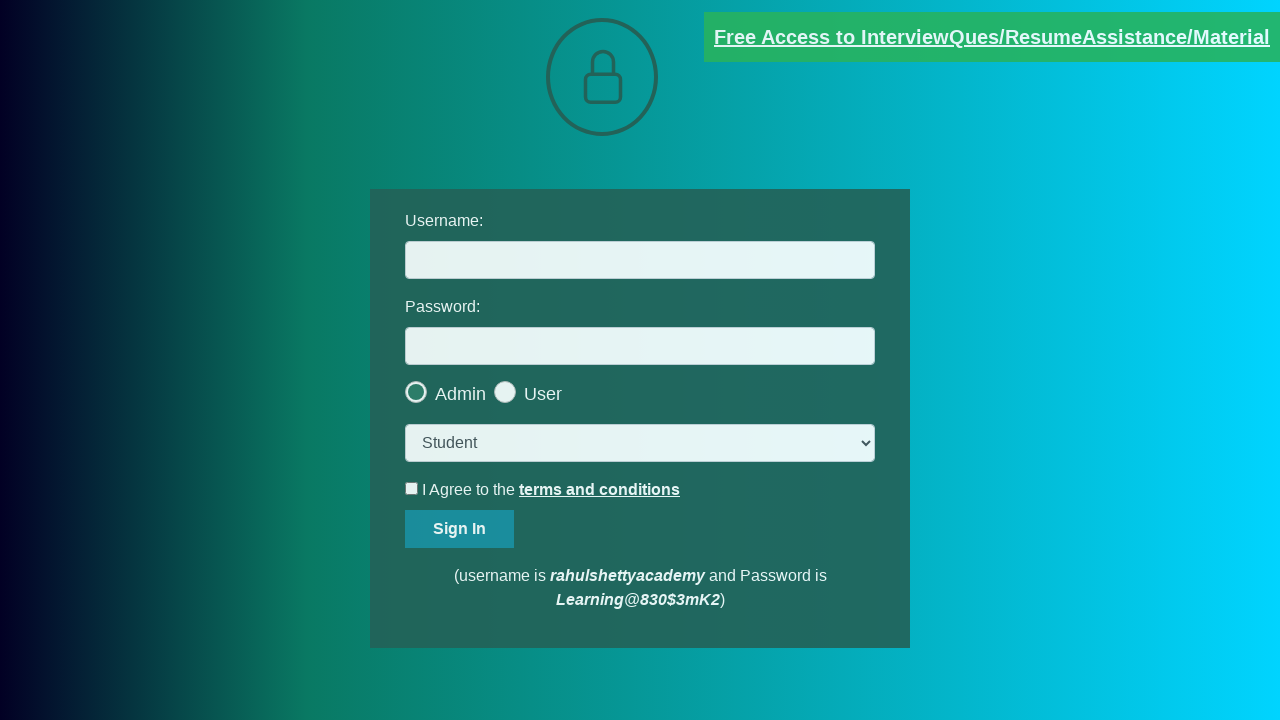

Filled username field with extracted email: mentor@rahulshettyacademy.com on input[name='username']
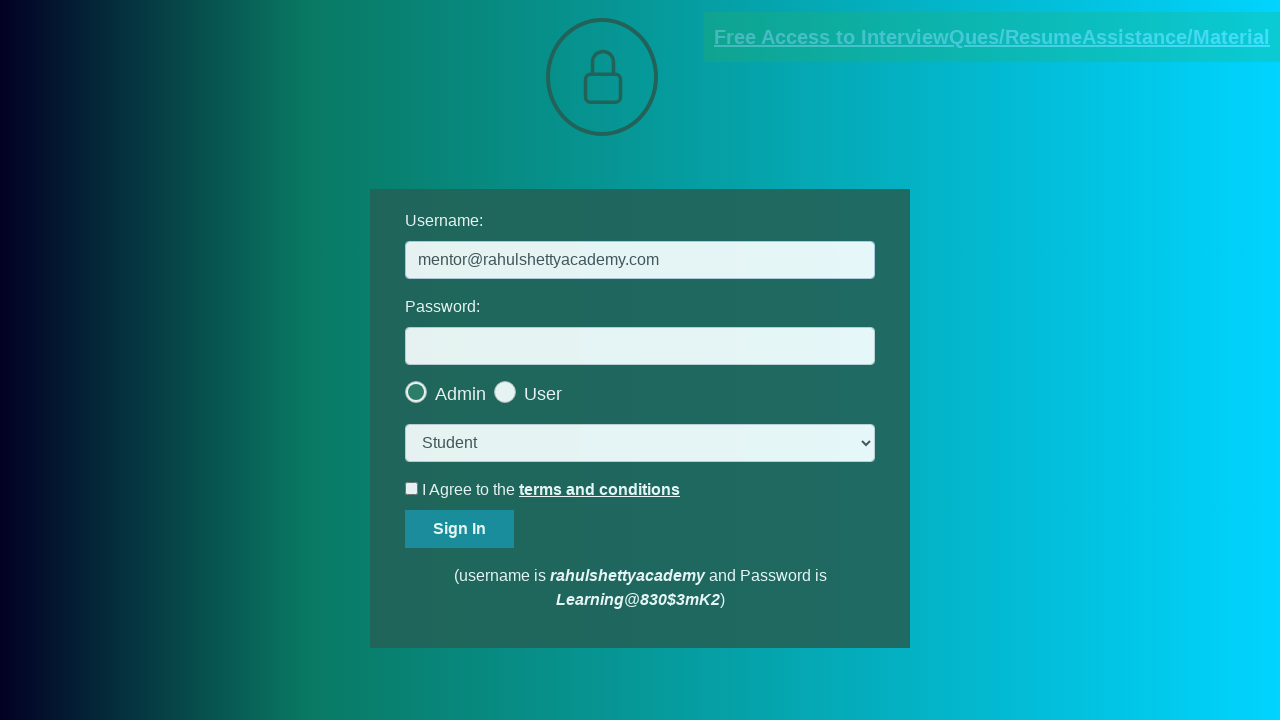

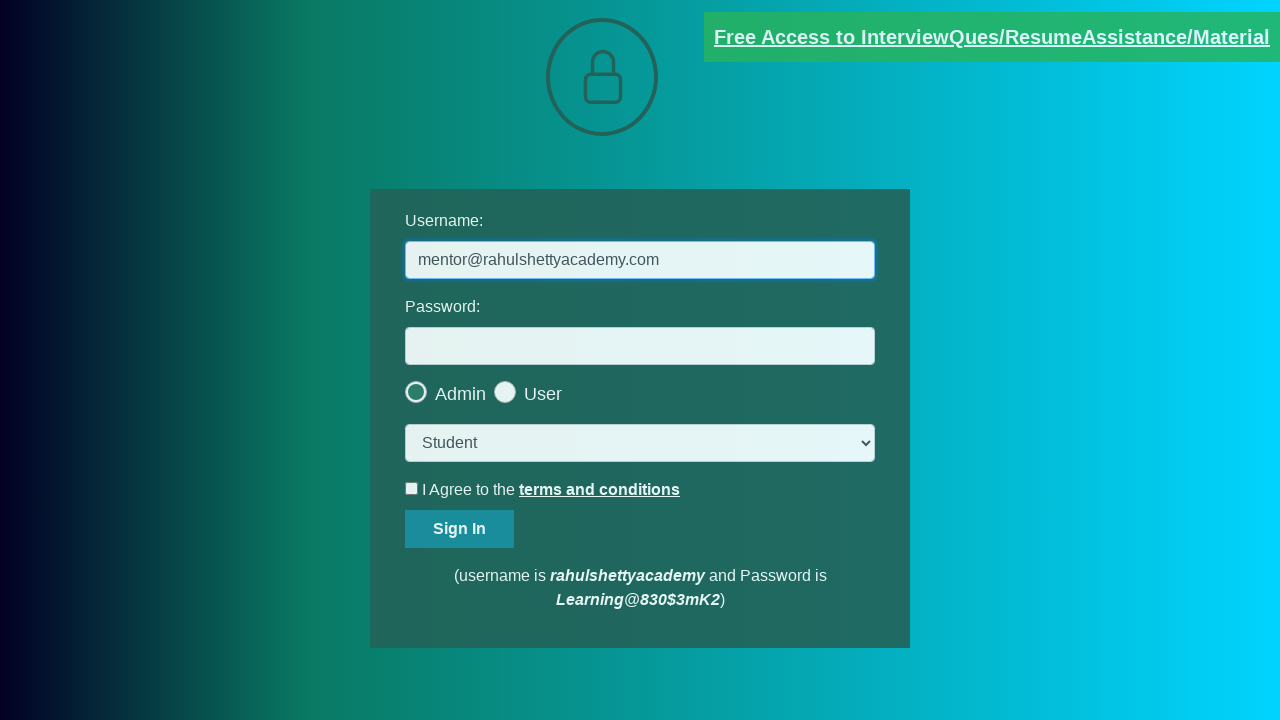